Navigates to YouTube homepage and retrieves the page title to verify the page loaded correctly

Starting URL: https://www.youtube.com/

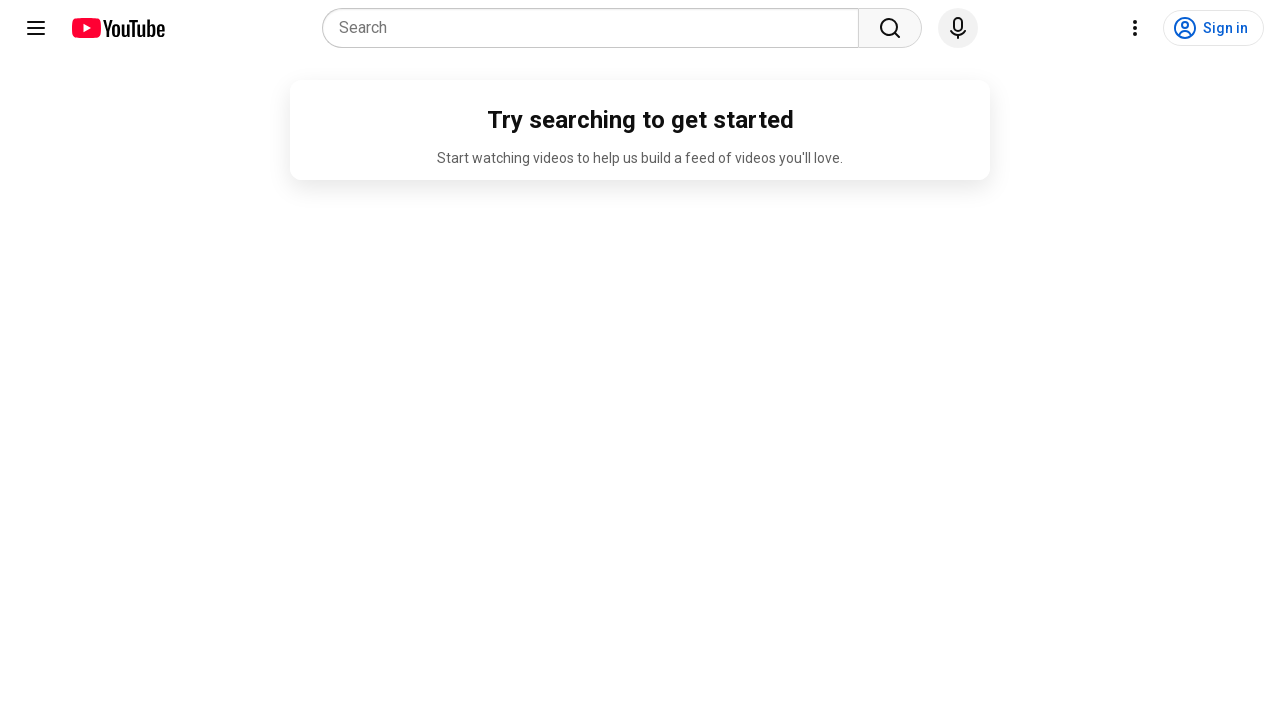

Navigated to YouTube homepage
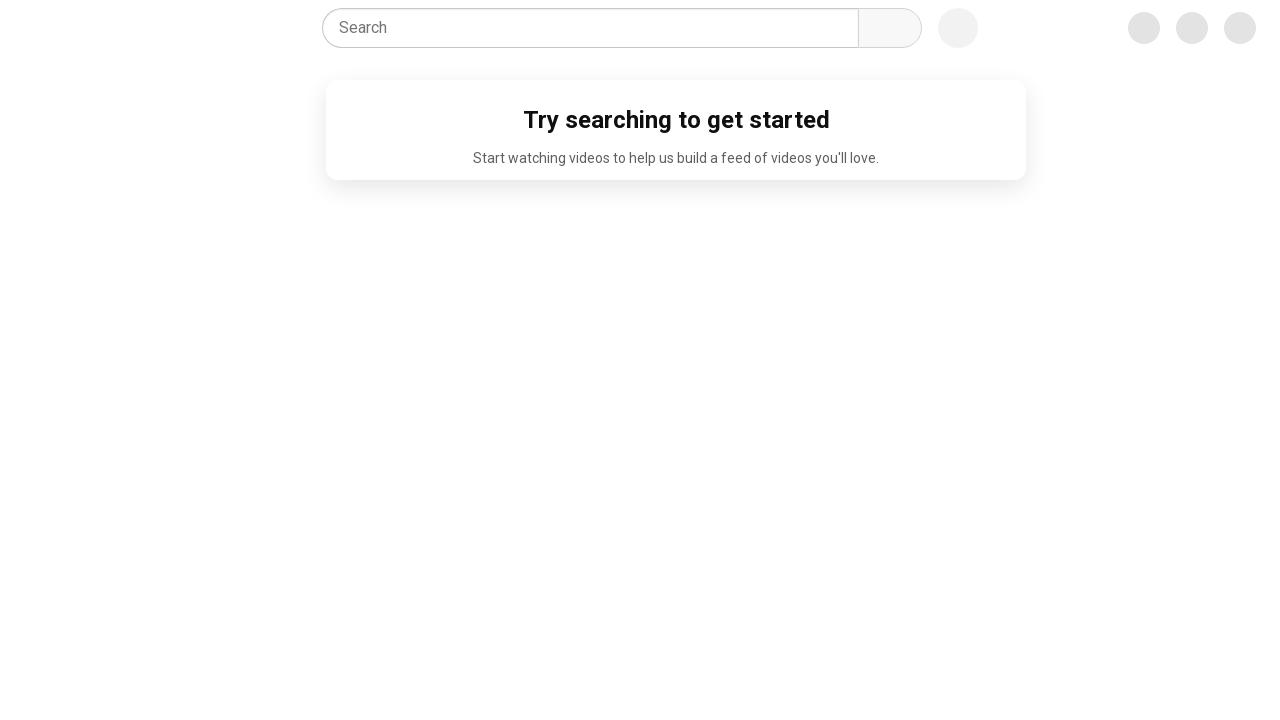

Page DOM content loaded
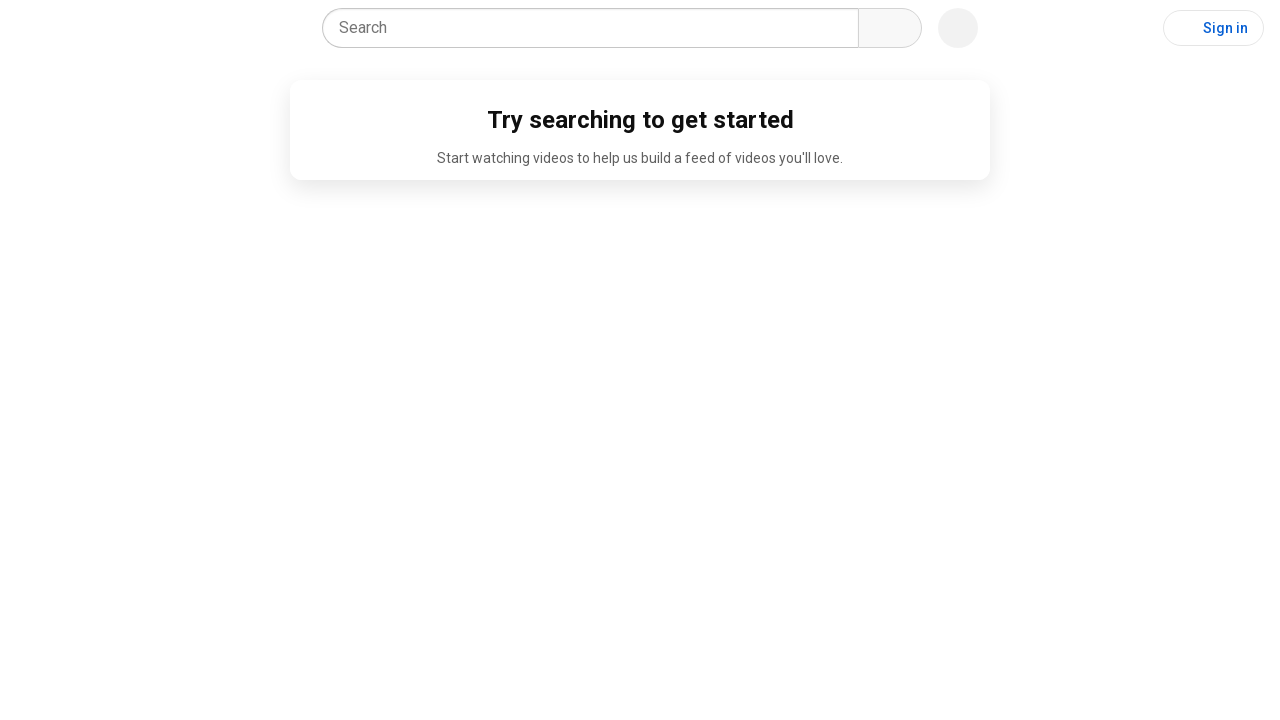

Retrieved page title: YouTube
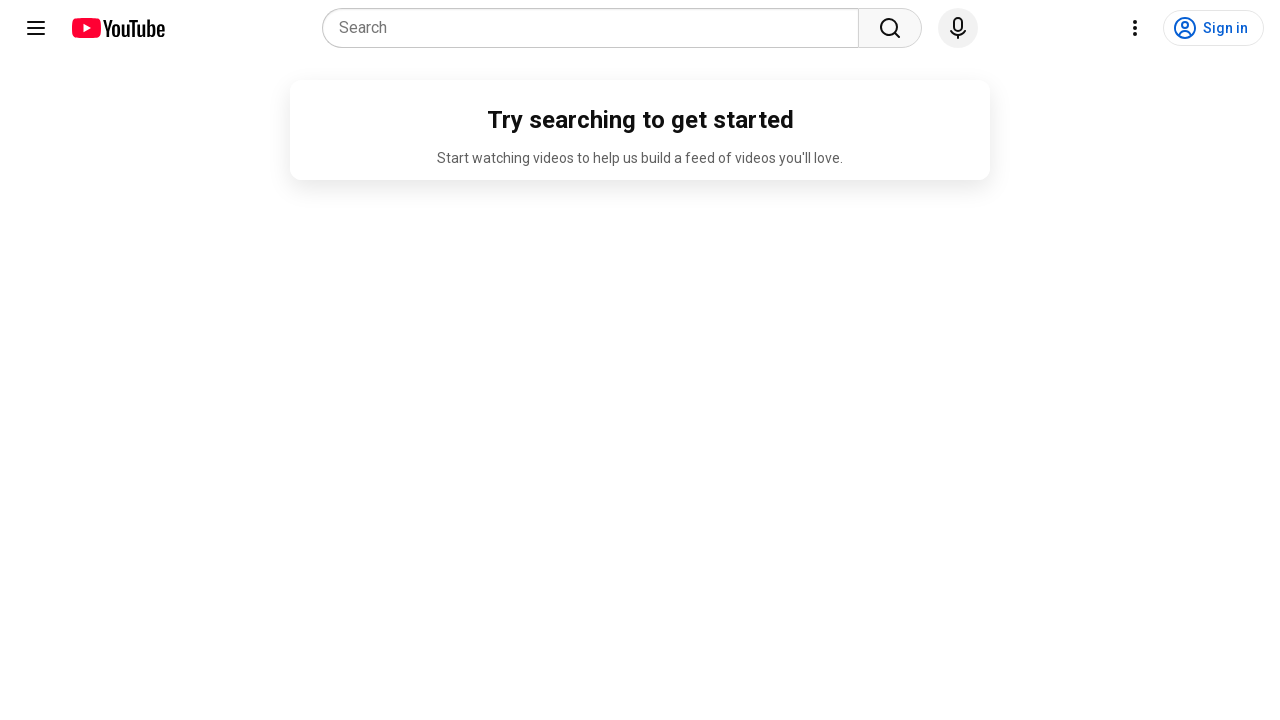

Printed page title to console
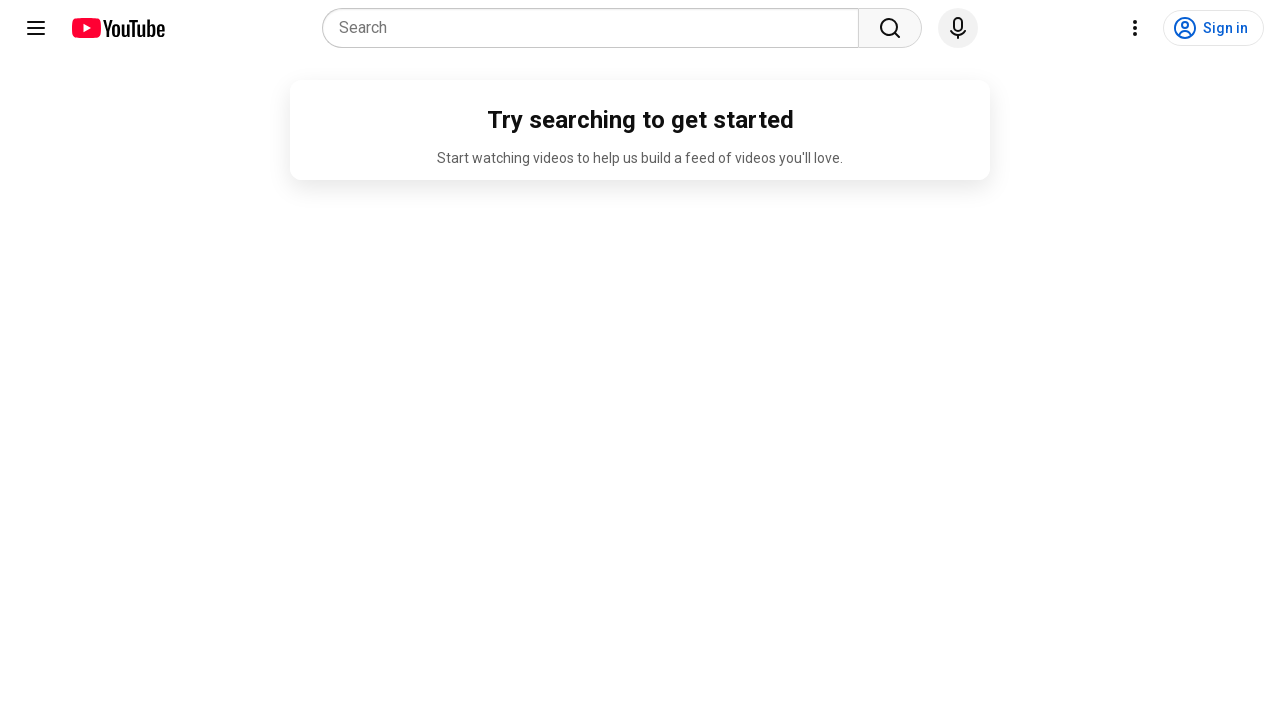

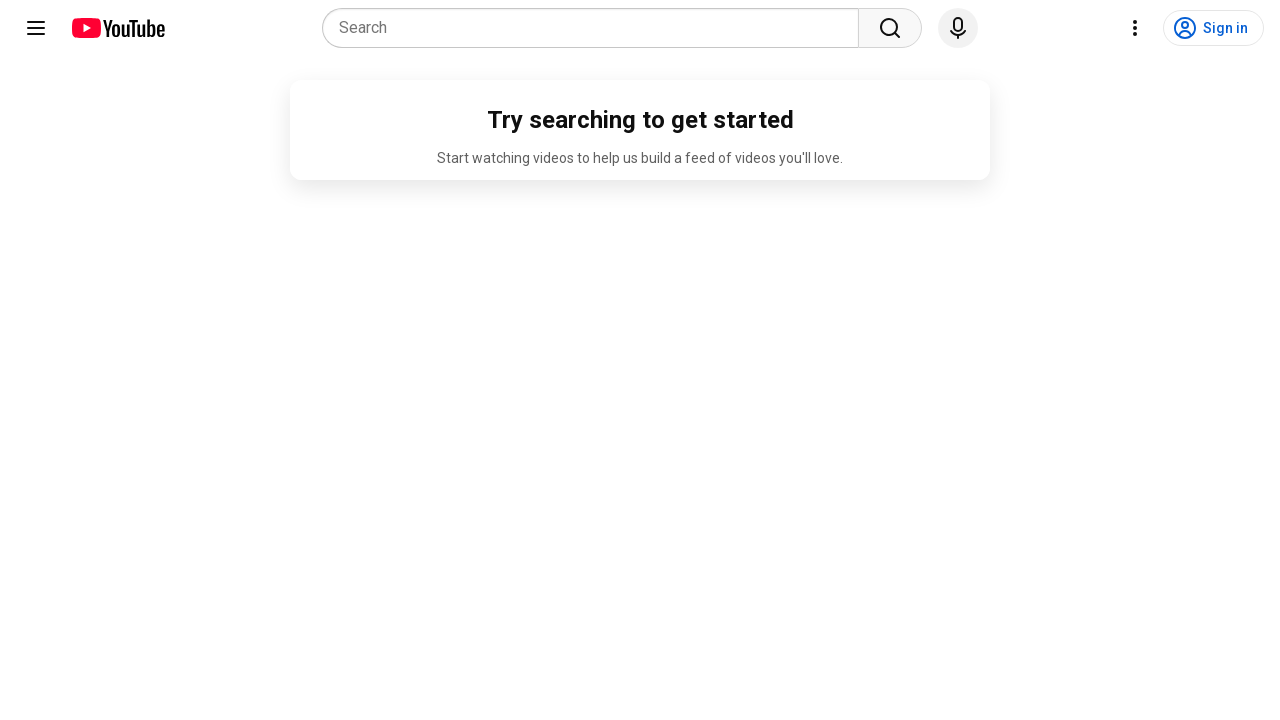